Navigates to the DemoBlaze e-commerce demo website homepage and verifies the page loads successfully.

Starting URL: https://www.demoblaze.com/index.html

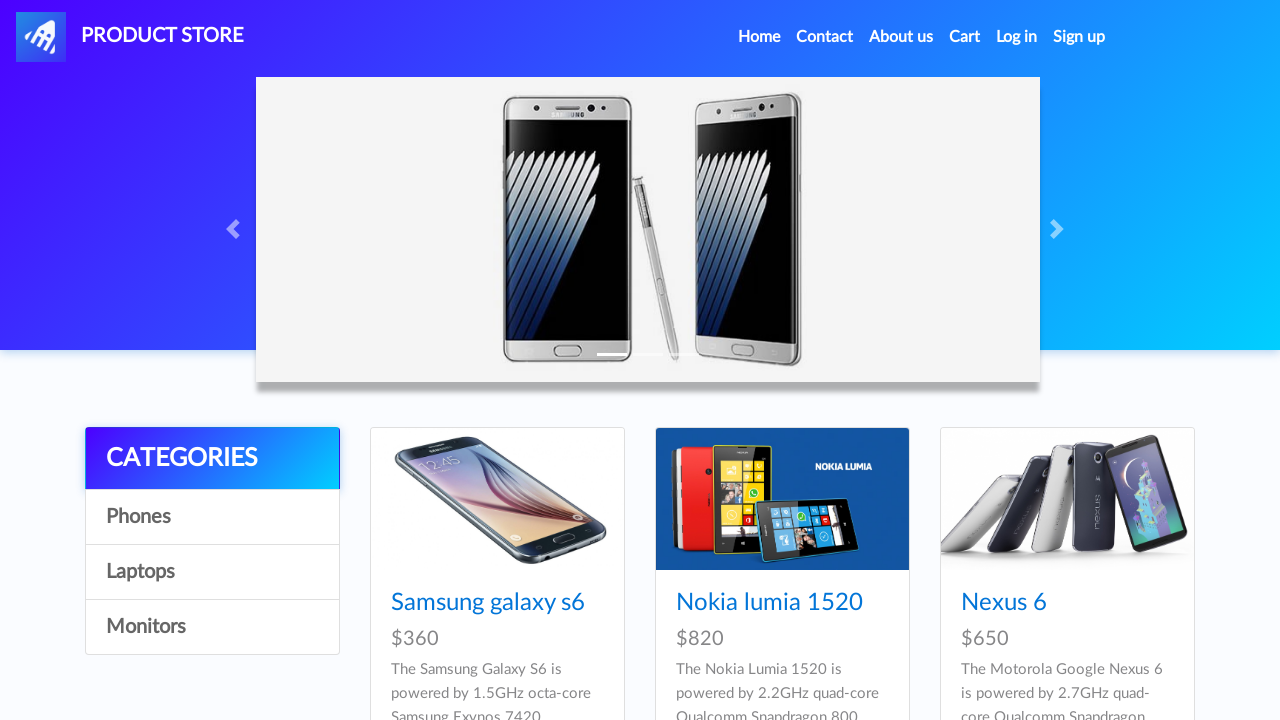

Waited for page DOM content to load
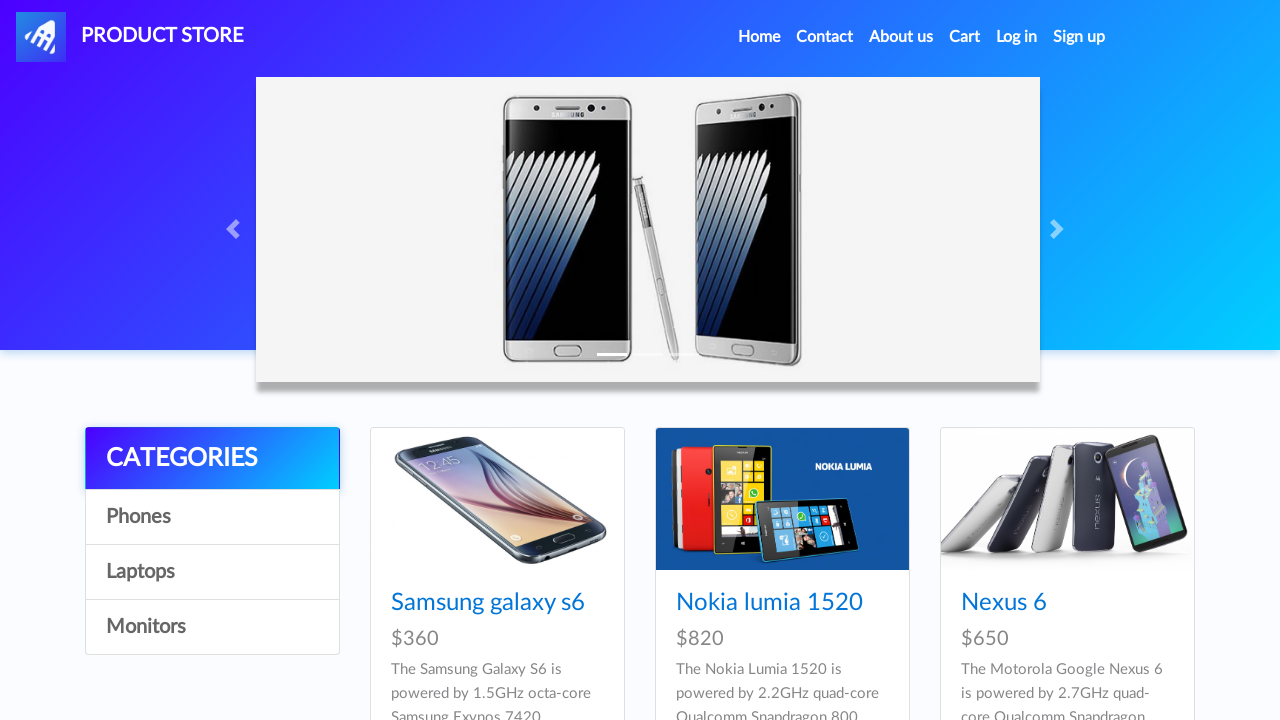

Product catalog appeared on DemoBlaze homepage
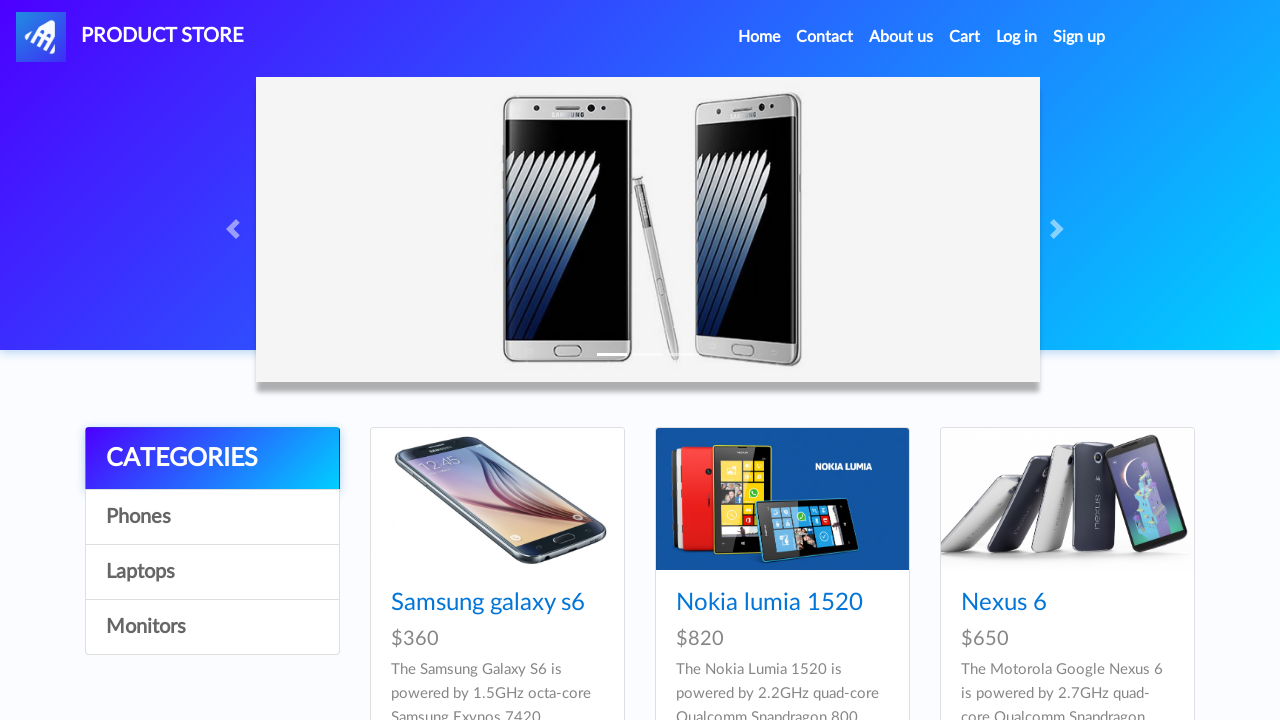

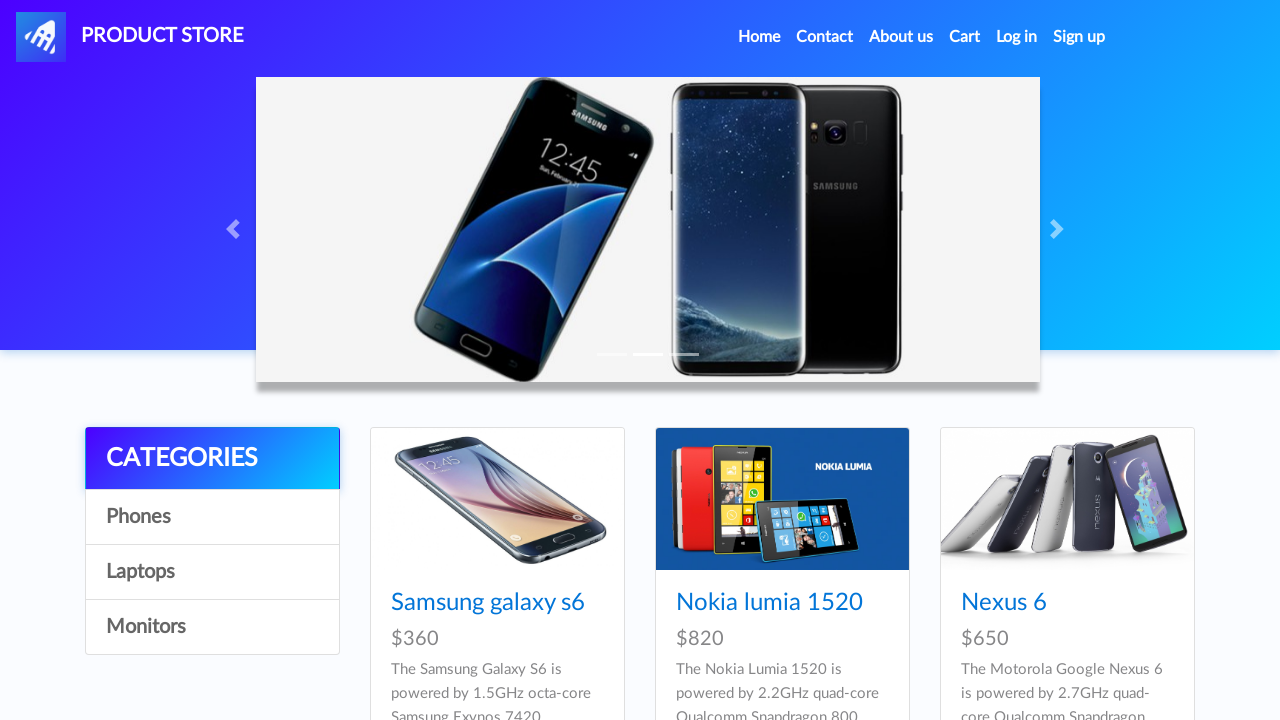